Tests JavaScript prompt dialog interaction by navigating to W3Schools tryit editor, clicking a button to trigger a prompt, entering a name, and accepting the dialog.

Starting URL: https://w3schools.com/jsref/tryit.asp?filename=tryjsref_prompt

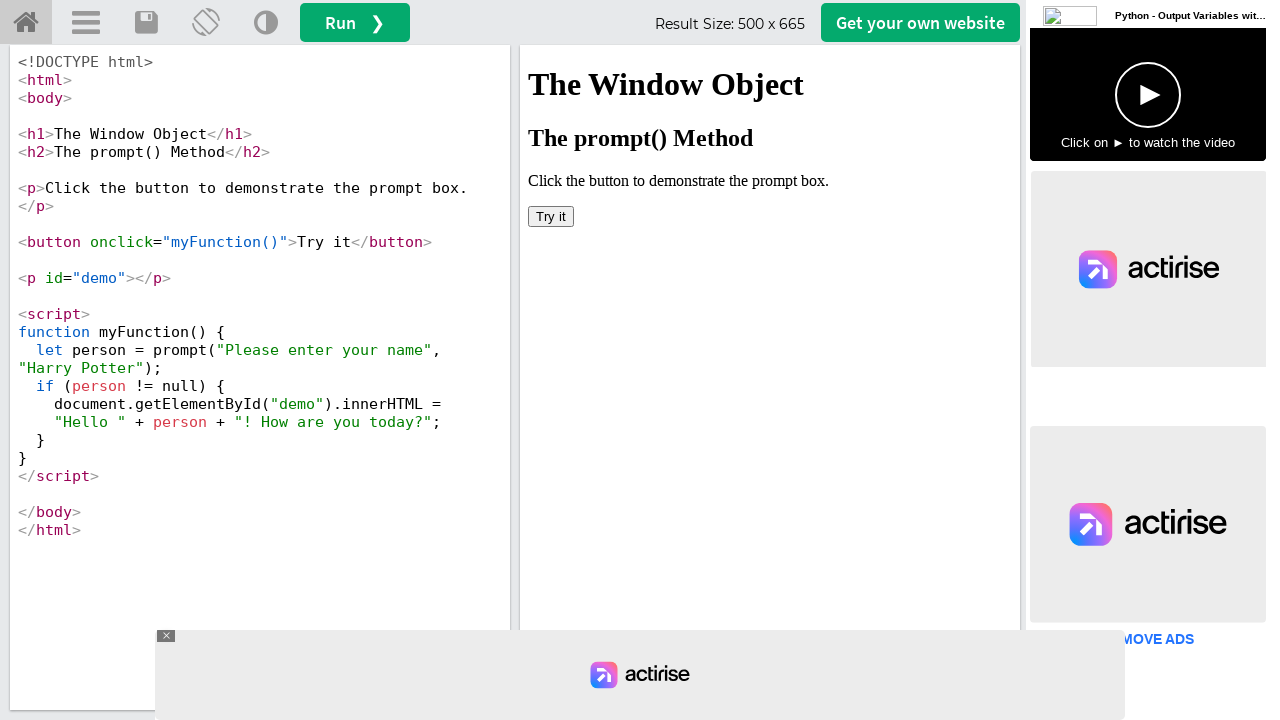

Located iframe with id 'iframeResult' containing the tryit editor
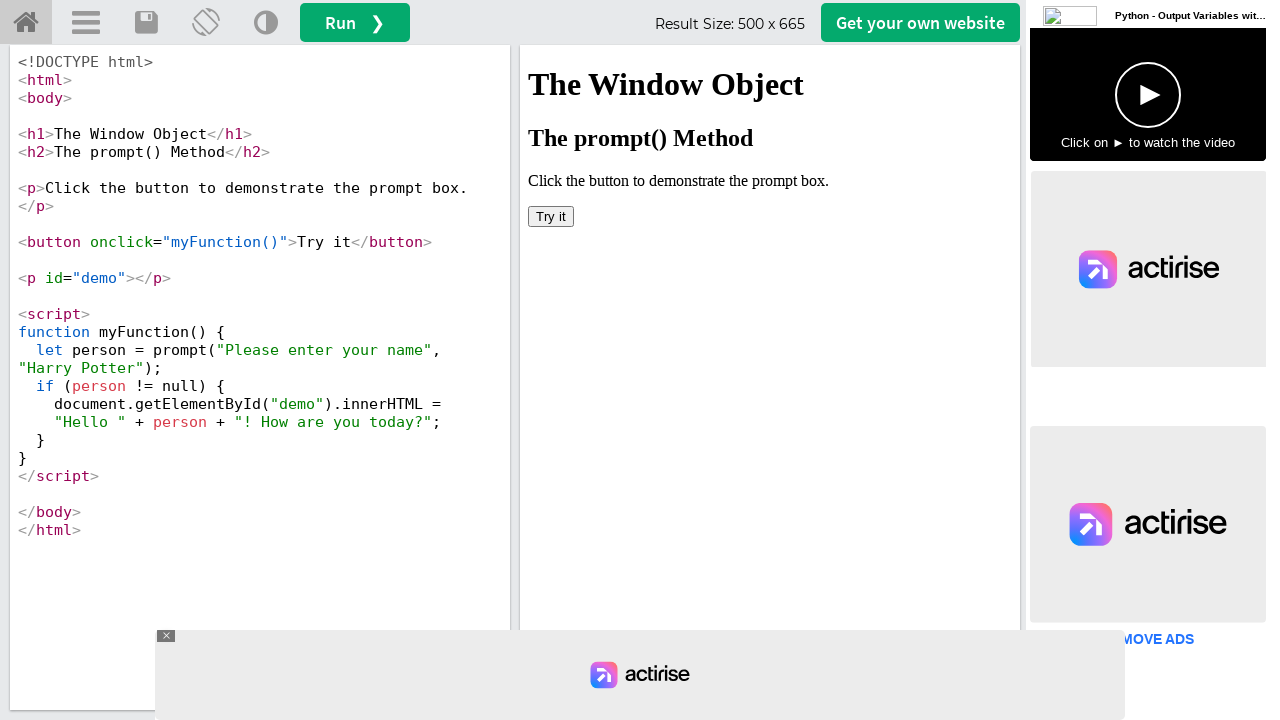

Set up dialog event handler to accept prompt with name 'Marcus'
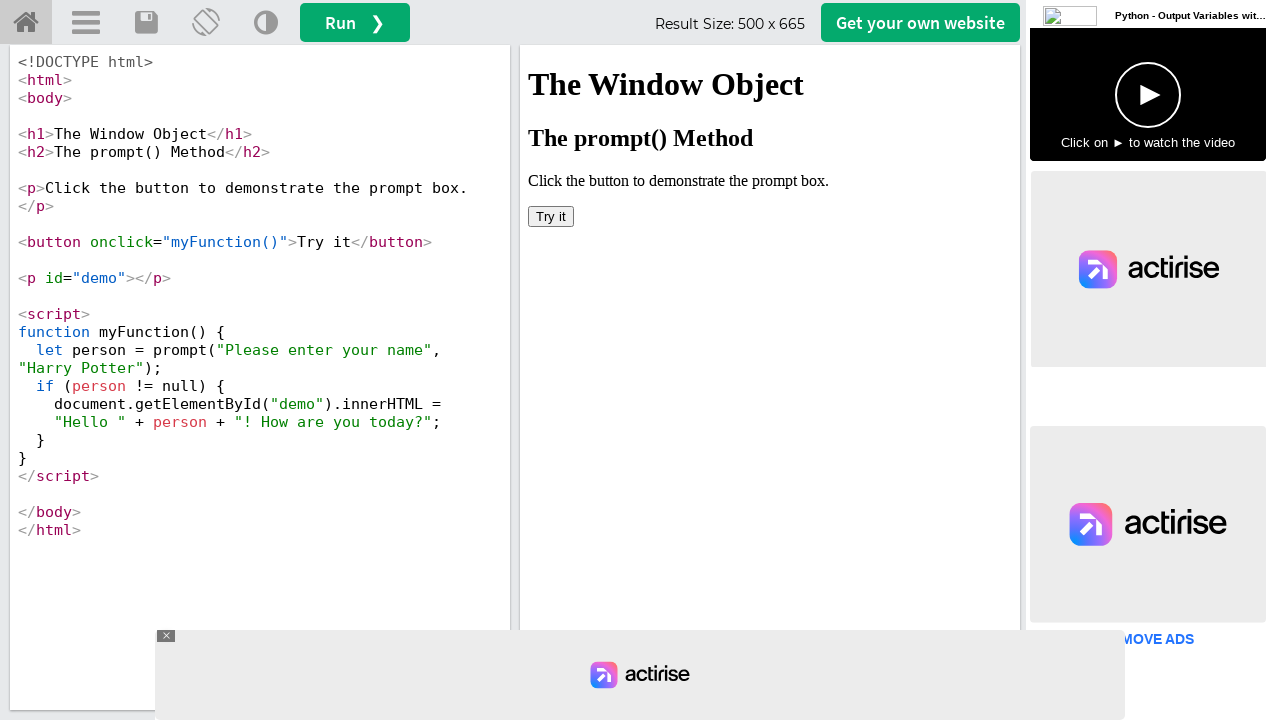

Clicked 'Try it' button to trigger JavaScript prompt dialog at (551, 216) on #iframeResult >> internal:control=enter-frame >> xpath=//button[text()='Try it']
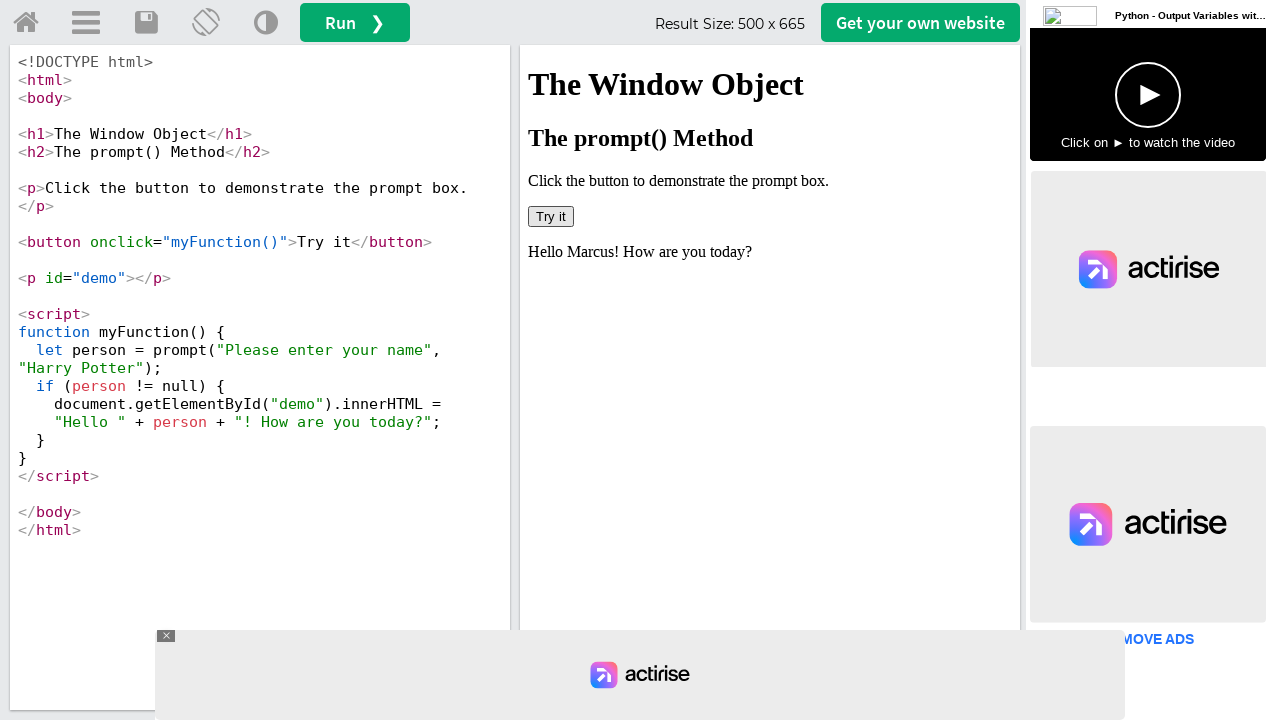

Waited for dialog interaction to complete
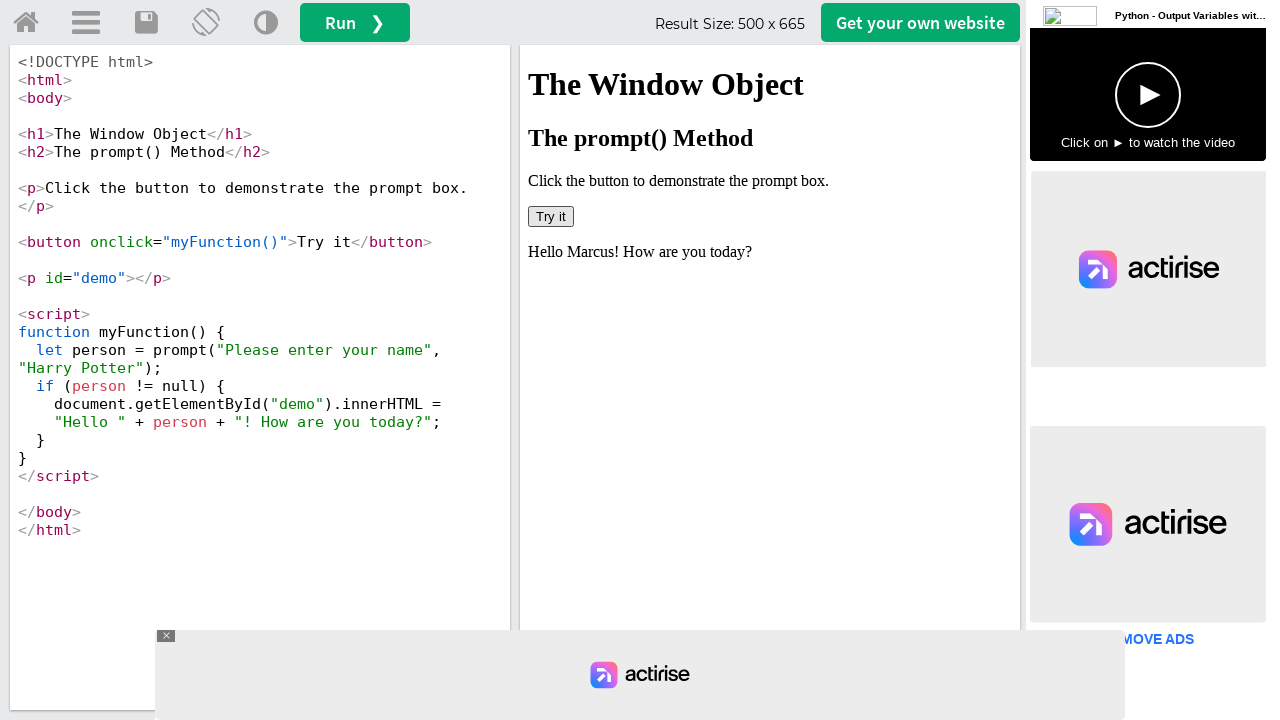

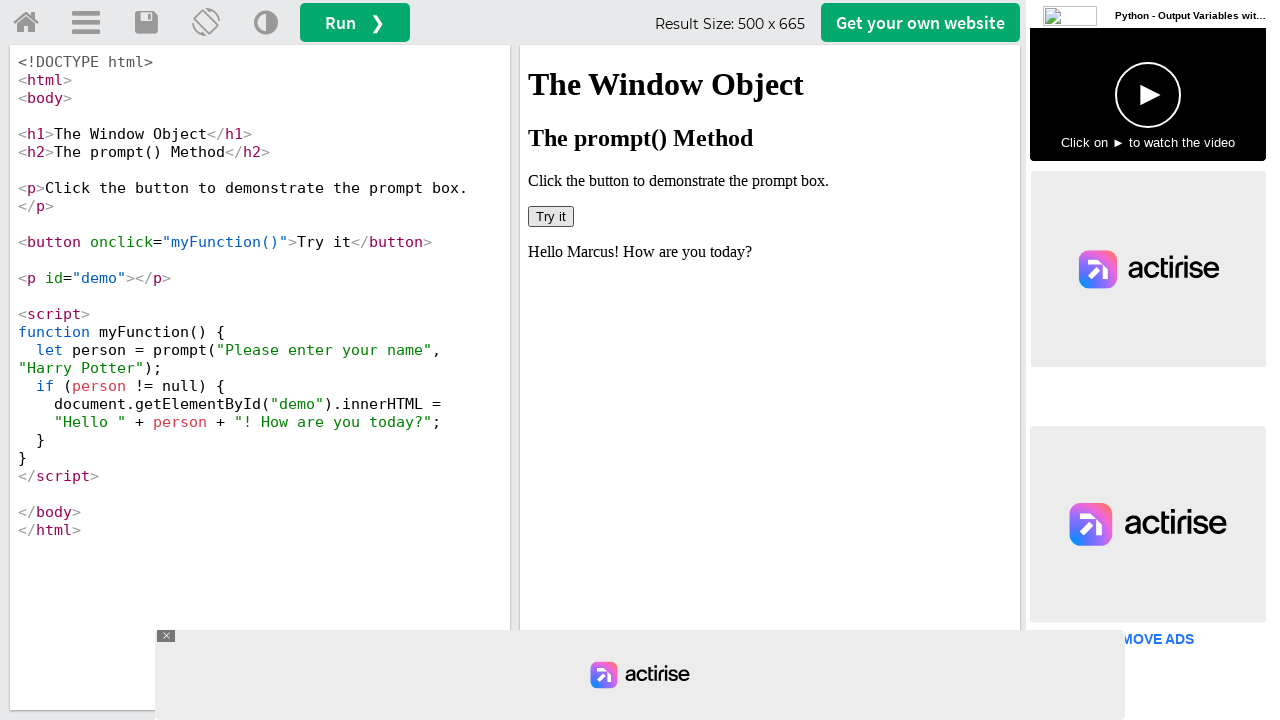